Tests deleting a todo item by adding a task, hovering over it to reveal the delete button, and clicking to remove it

Starting URL: https://demo.playwright.dev/todomvc

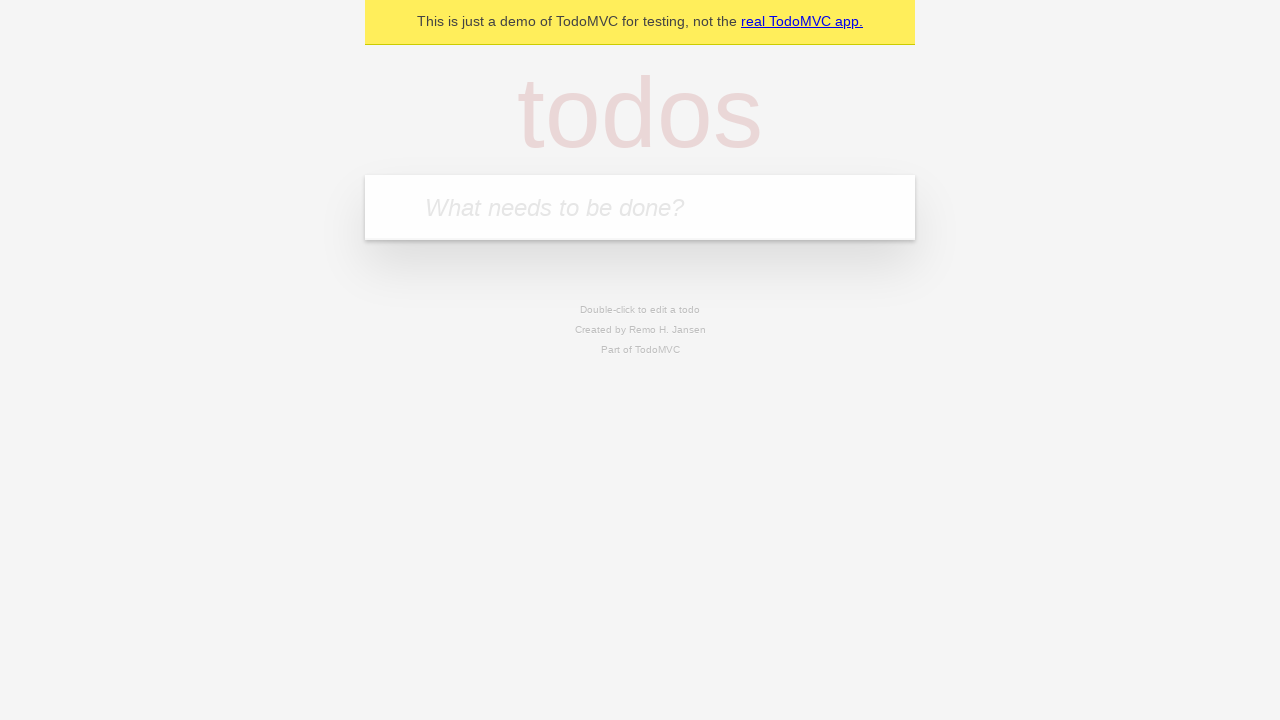

Filled new todo input with '要删除的任务' on .new-todo
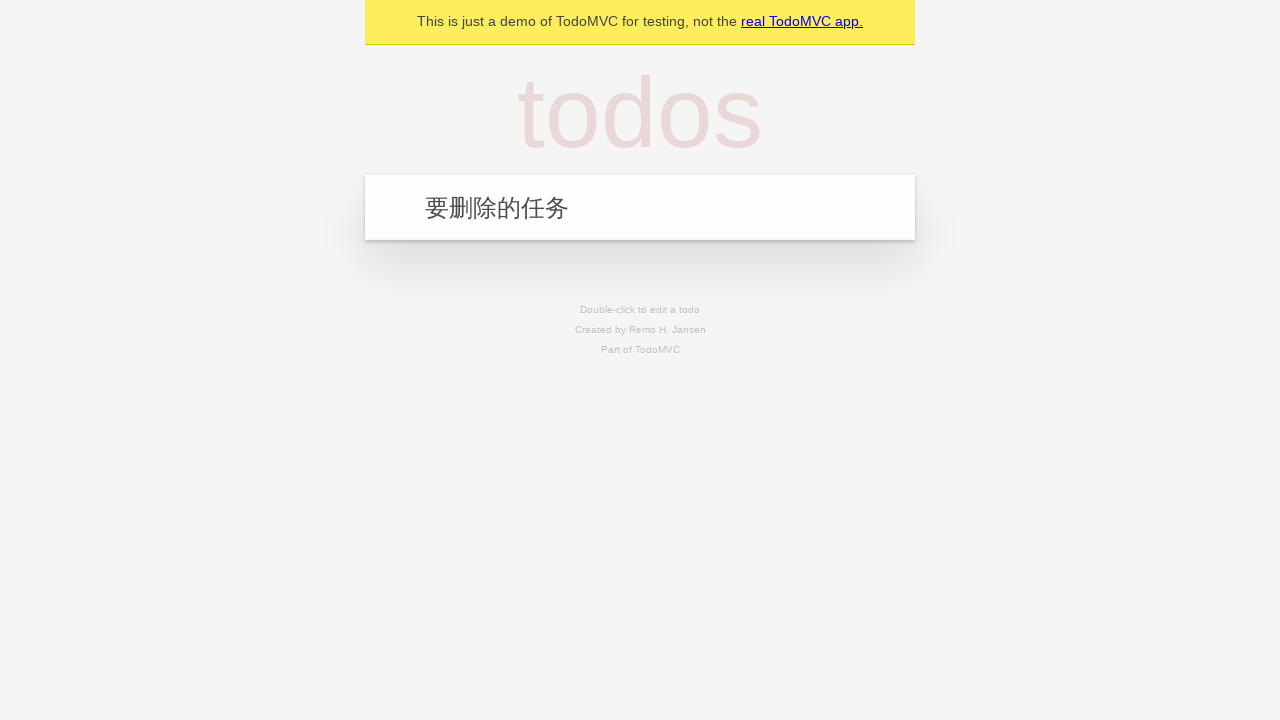

Pressed Enter to add the todo item on .new-todo
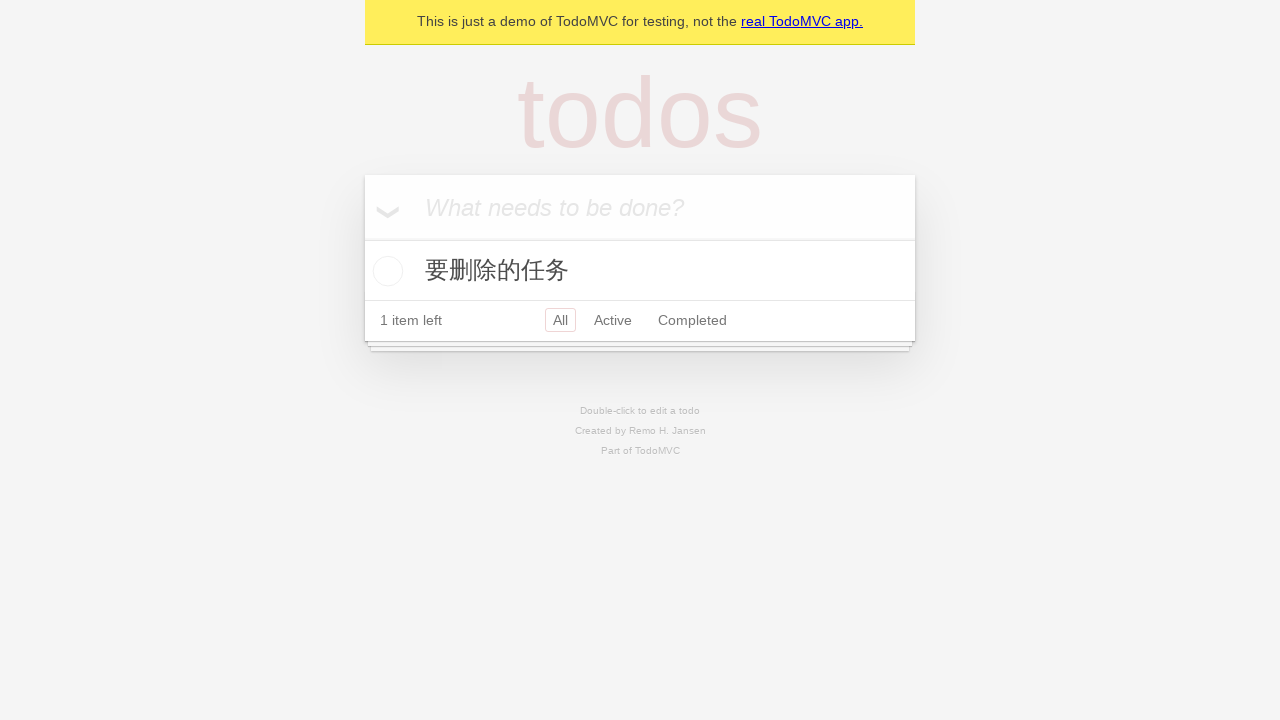

Todo item appeared in the list
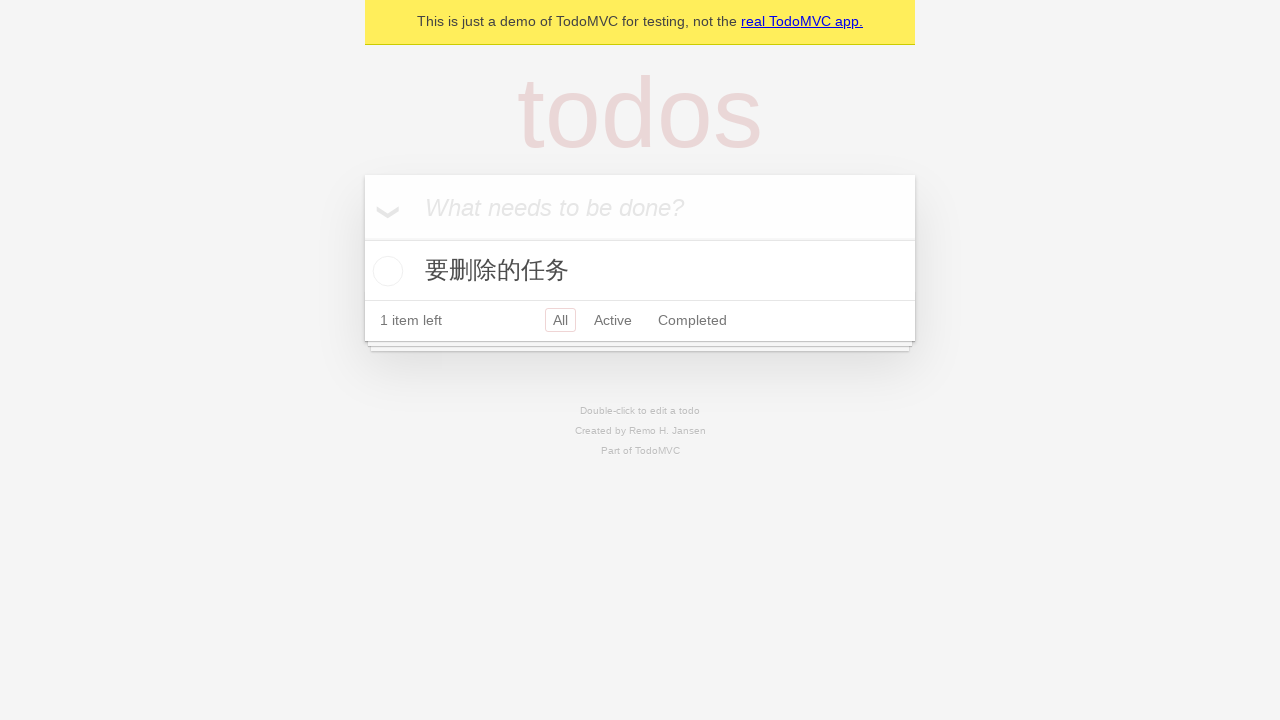

Hovered over the todo item to reveal delete button at (640, 271) on .todo-list li
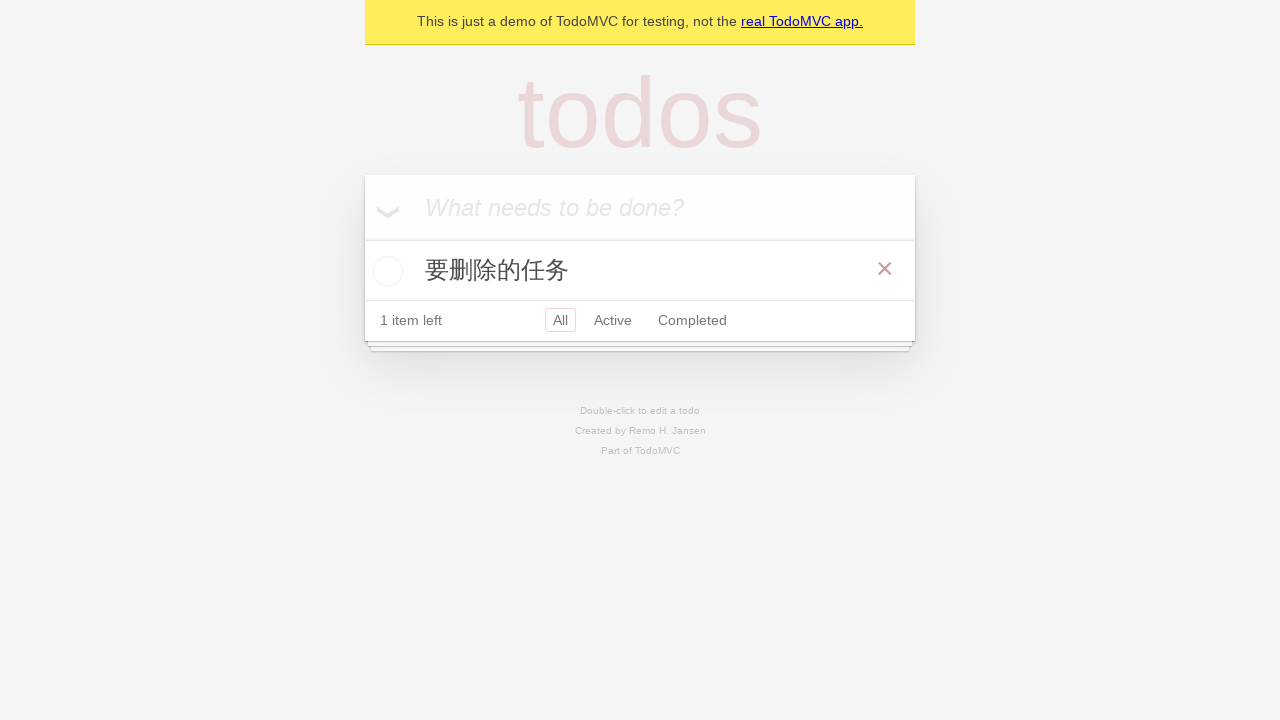

Clicked the destroy button to delete the todo item at (885, 269) on .todo-list li .destroy
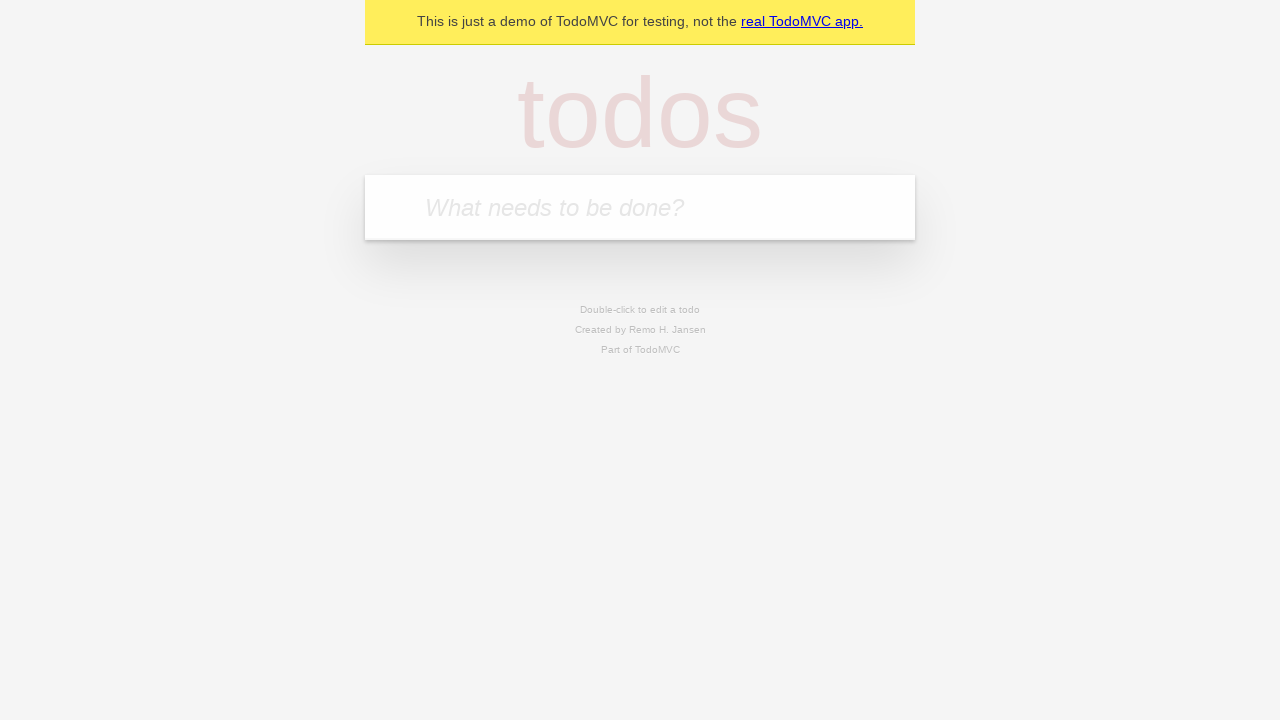

Waited for animation to complete
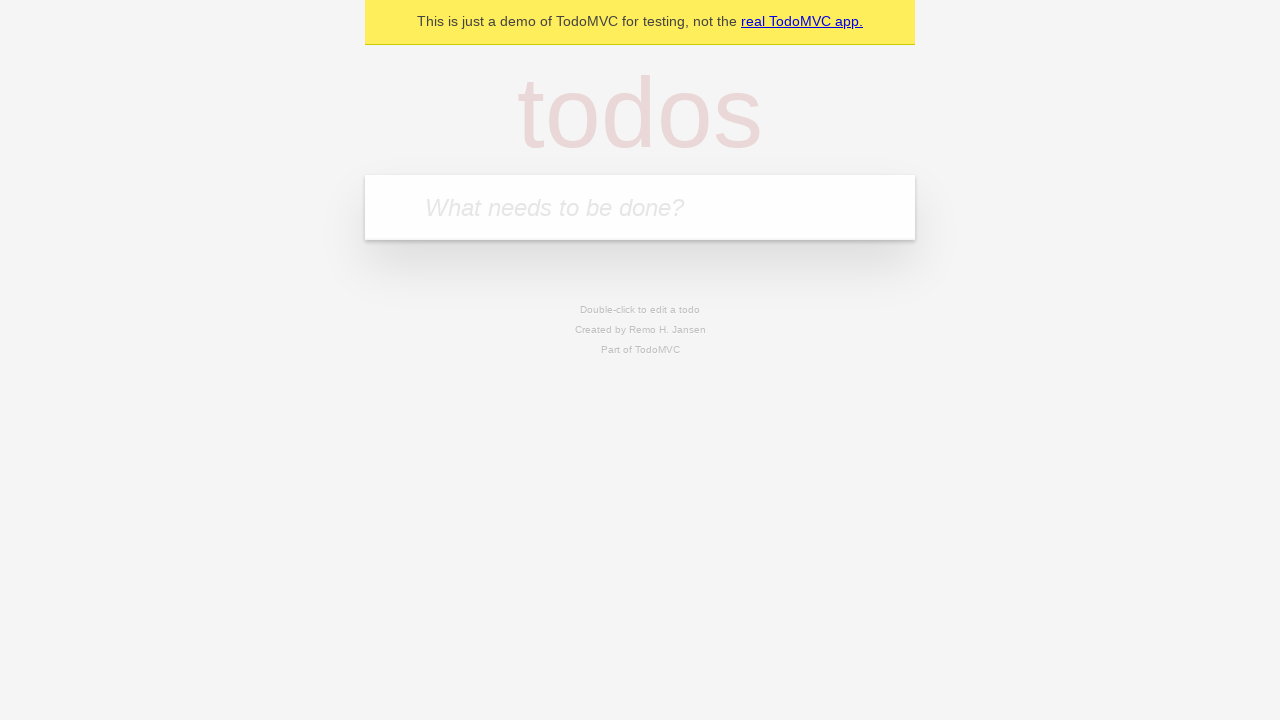

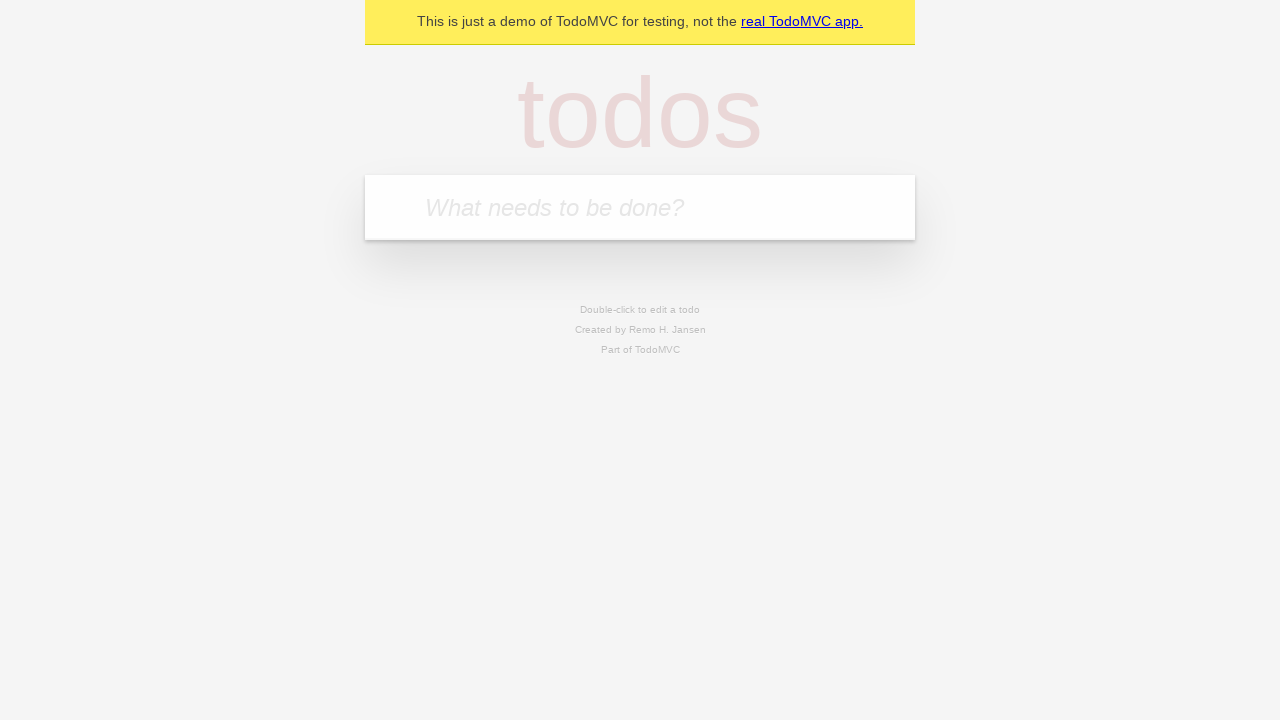